Tests that edits are saved when the edit field loses focus (blur event)

Starting URL: https://demo.playwright.dev/todomvc

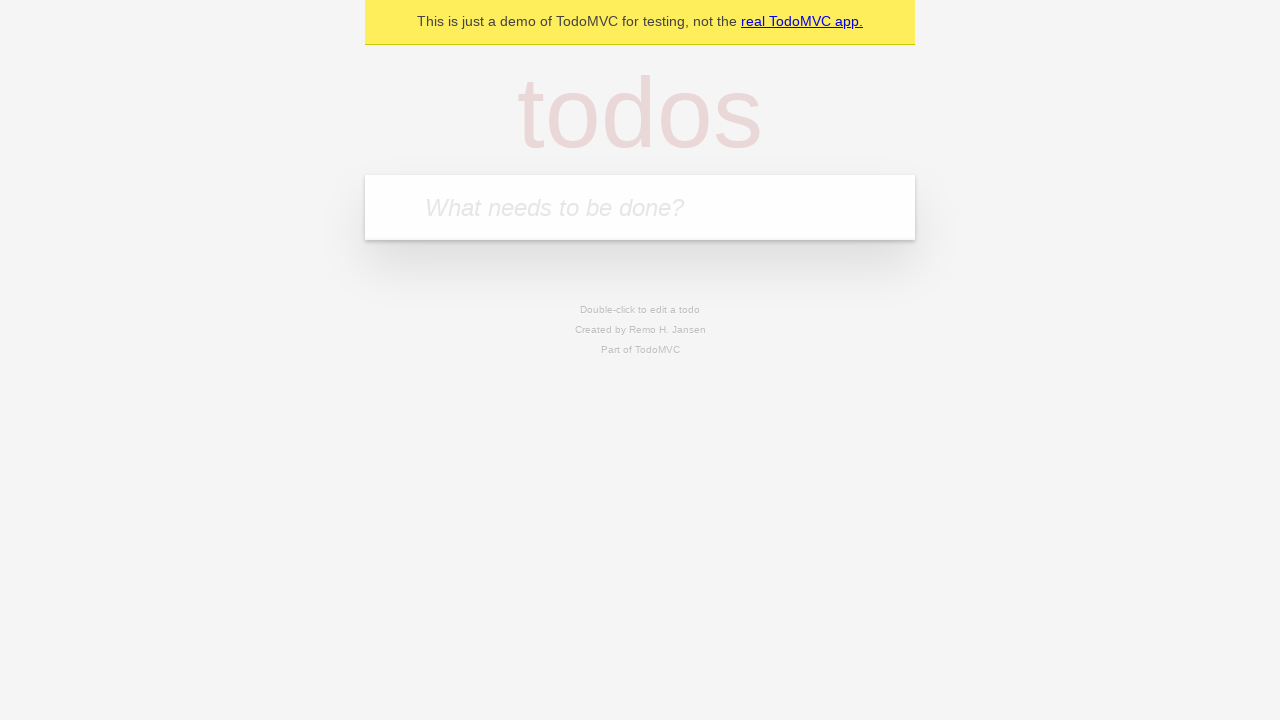

Filled new todo input with 'buy some cheese' on .new-todo
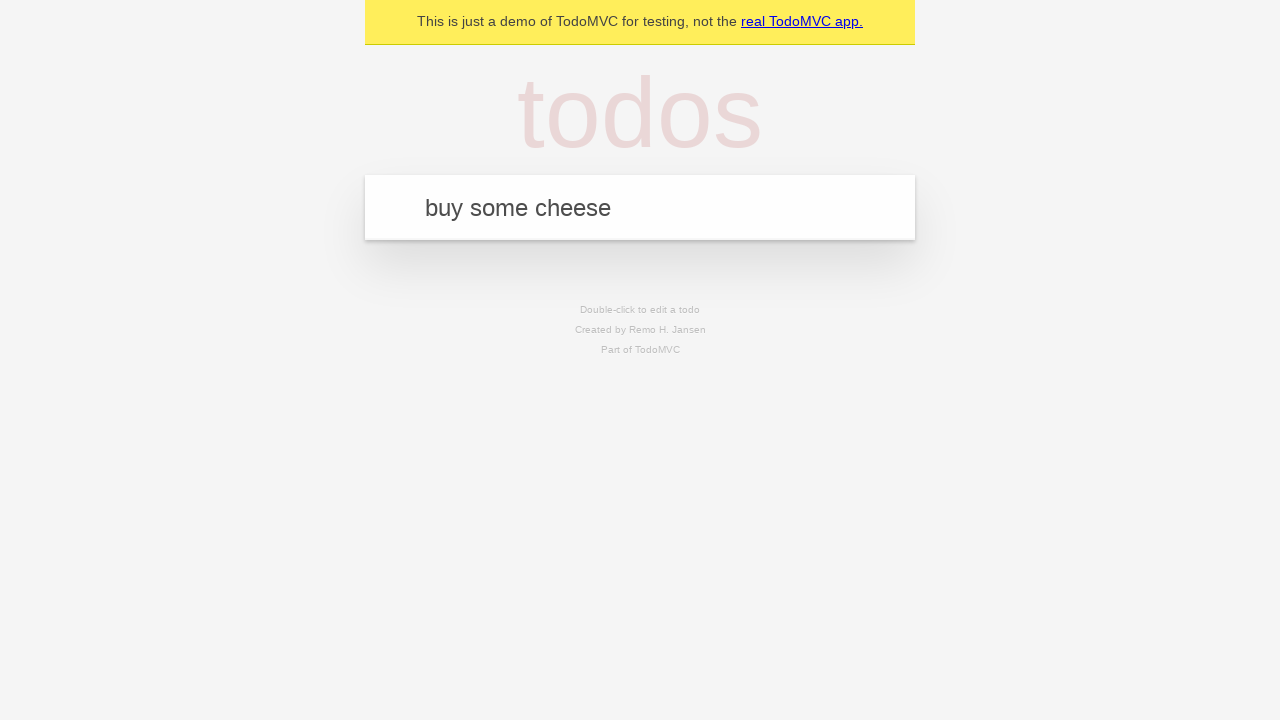

Pressed Enter to create first todo on .new-todo
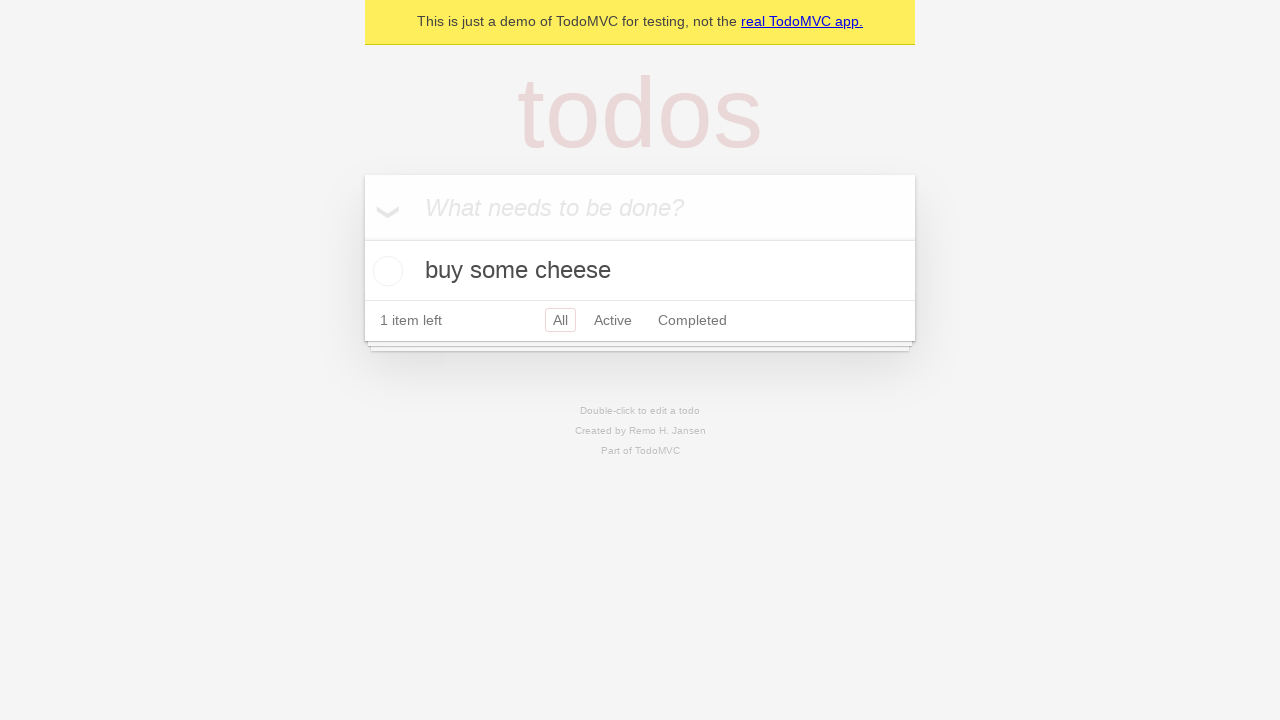

Filled new todo input with 'feed the cat' on .new-todo
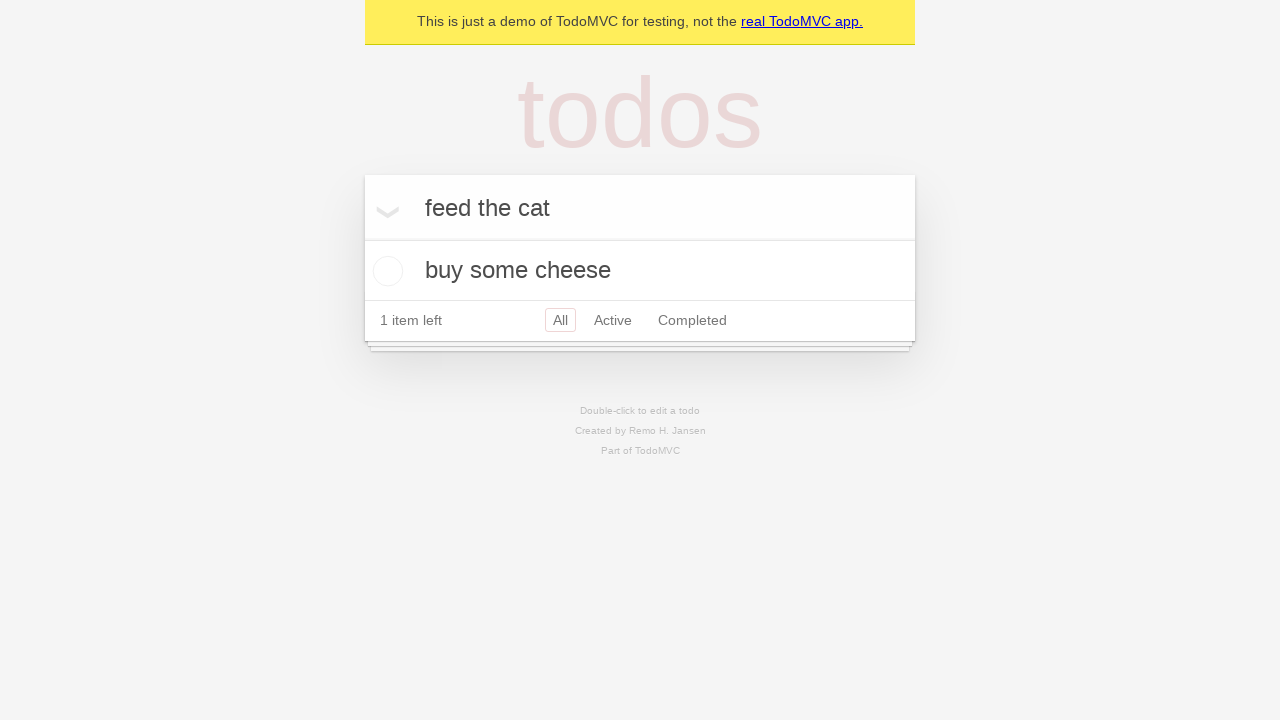

Pressed Enter to create second todo on .new-todo
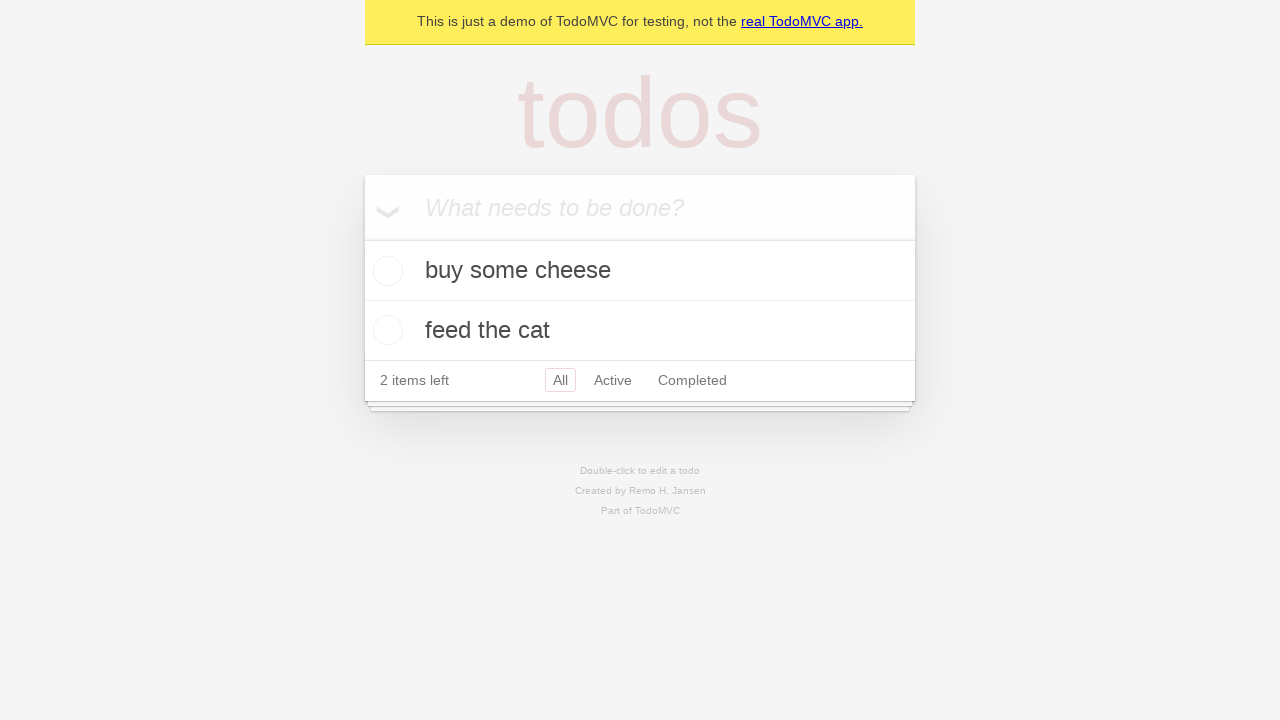

Filled new todo input with 'book a doctors appointment' on .new-todo
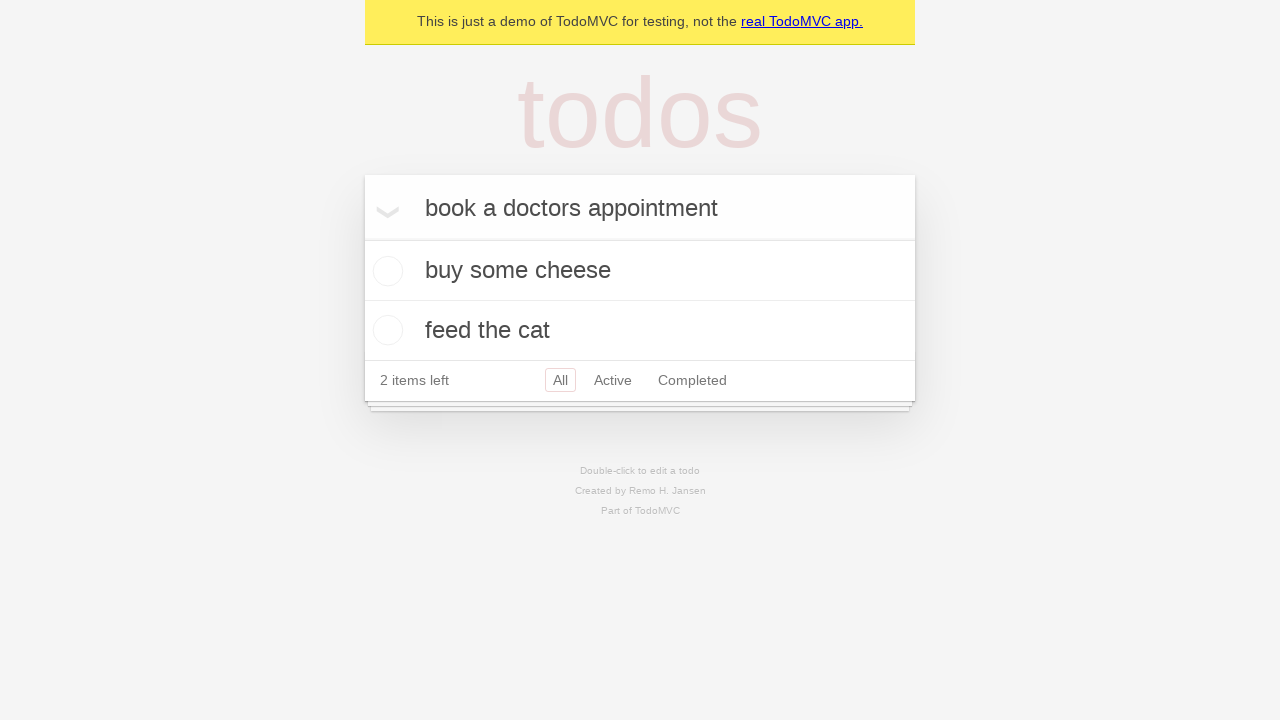

Pressed Enter to create third todo on .new-todo
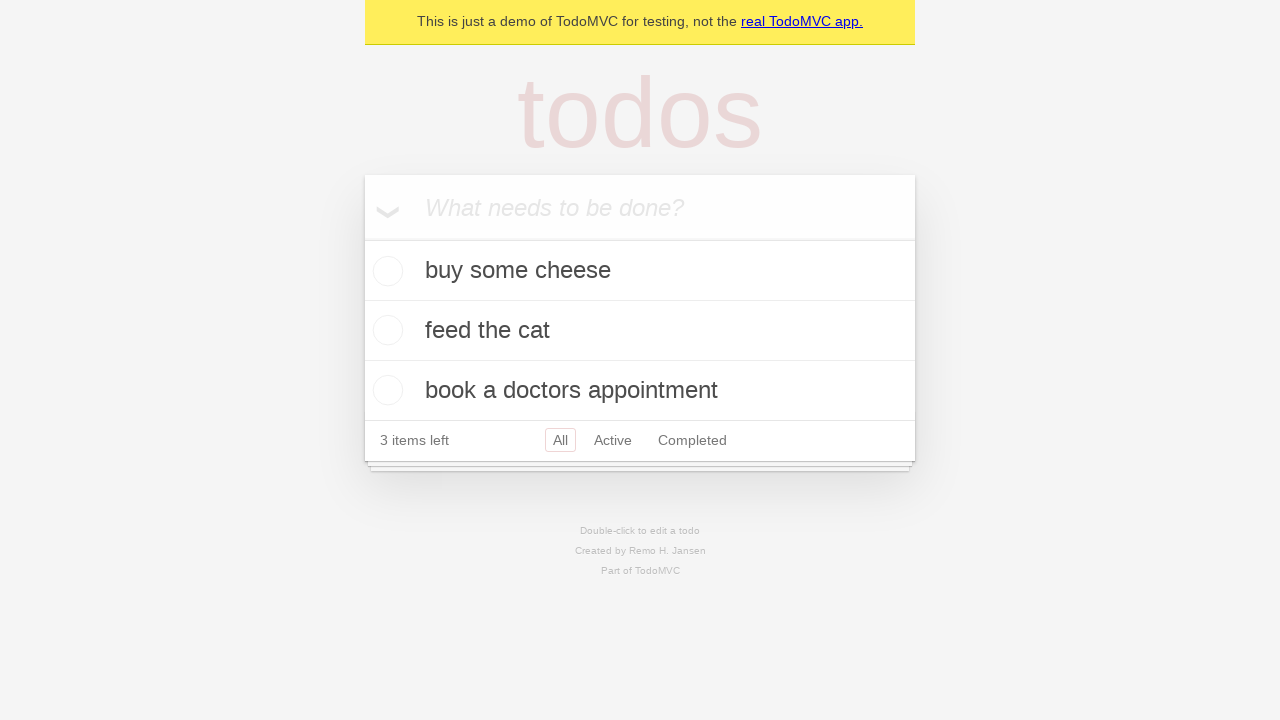

Double-clicked second todo to enter edit mode at (640, 331) on .todo-list li >> nth=1
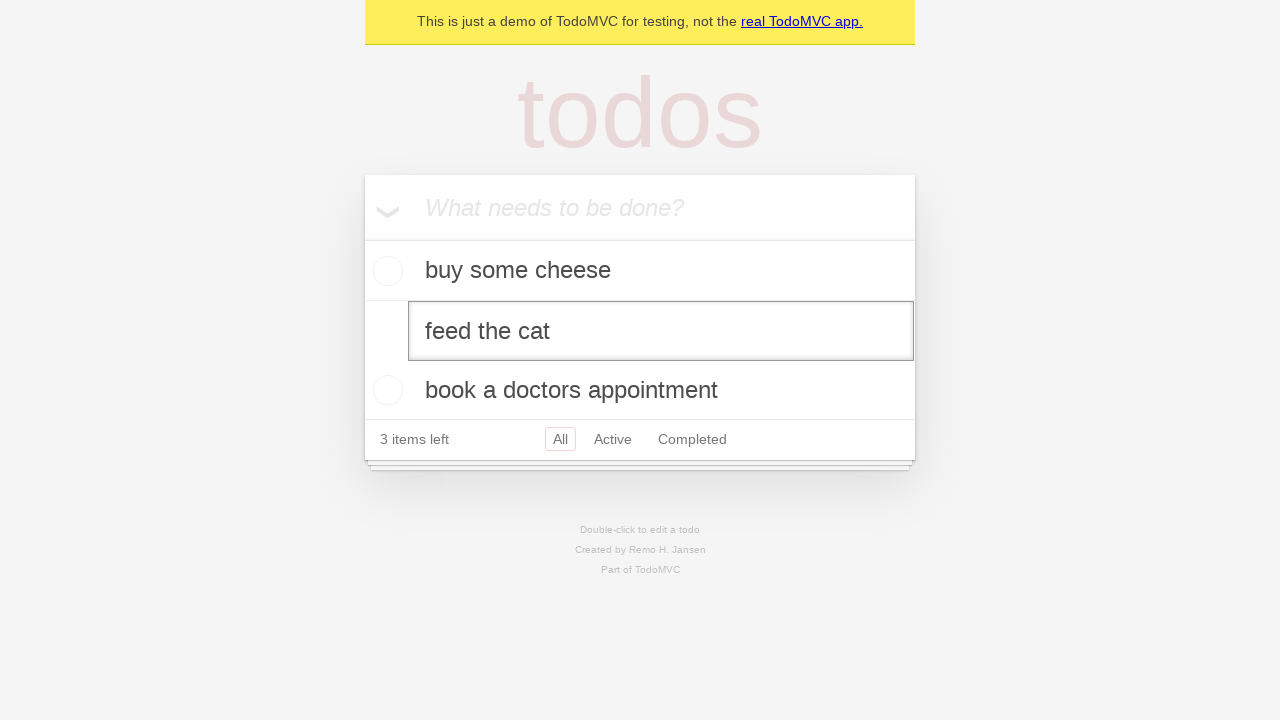

Filled edit field with 'buy some sausages' on .todo-list li >> nth=1 >> .edit
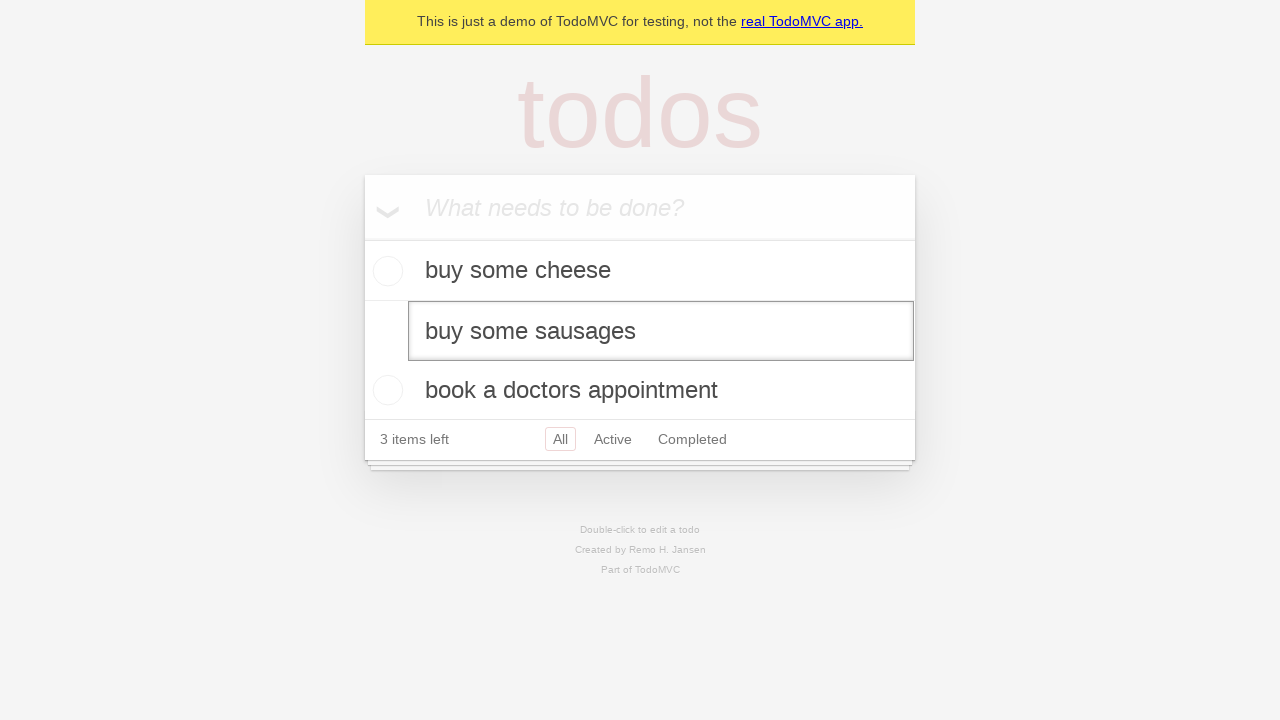

Dispatched blur event on edit field to save changes
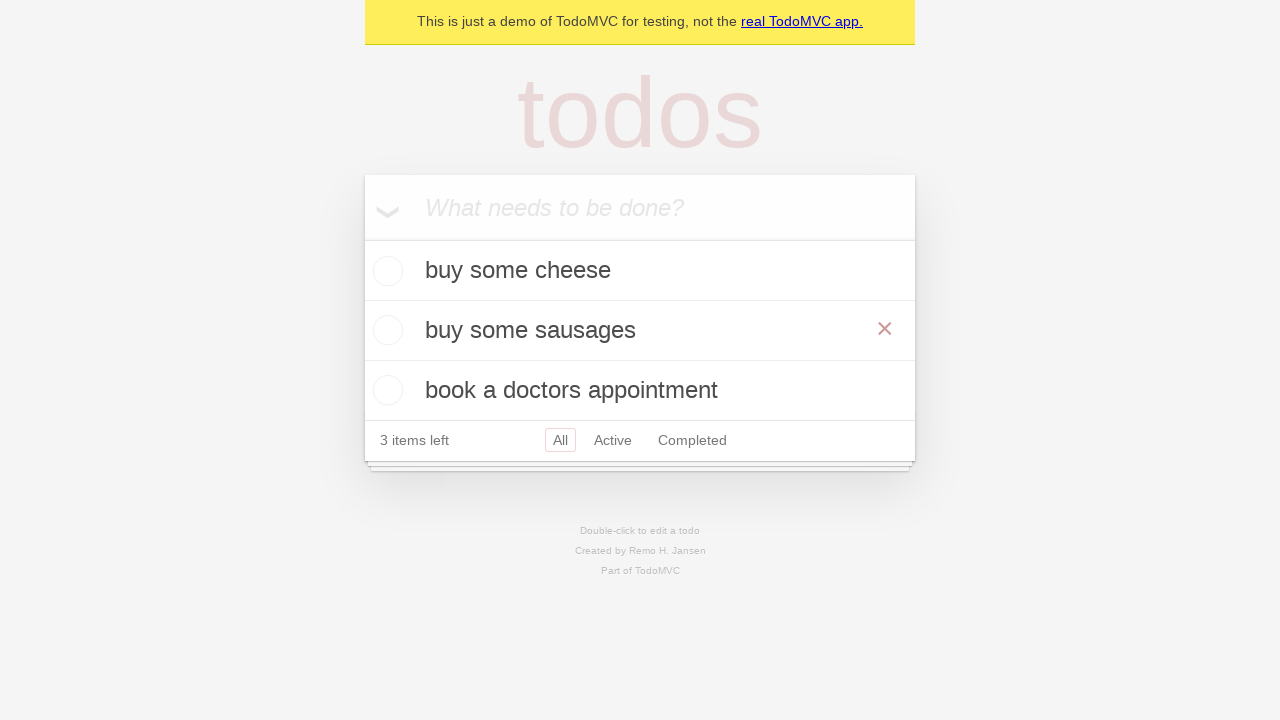

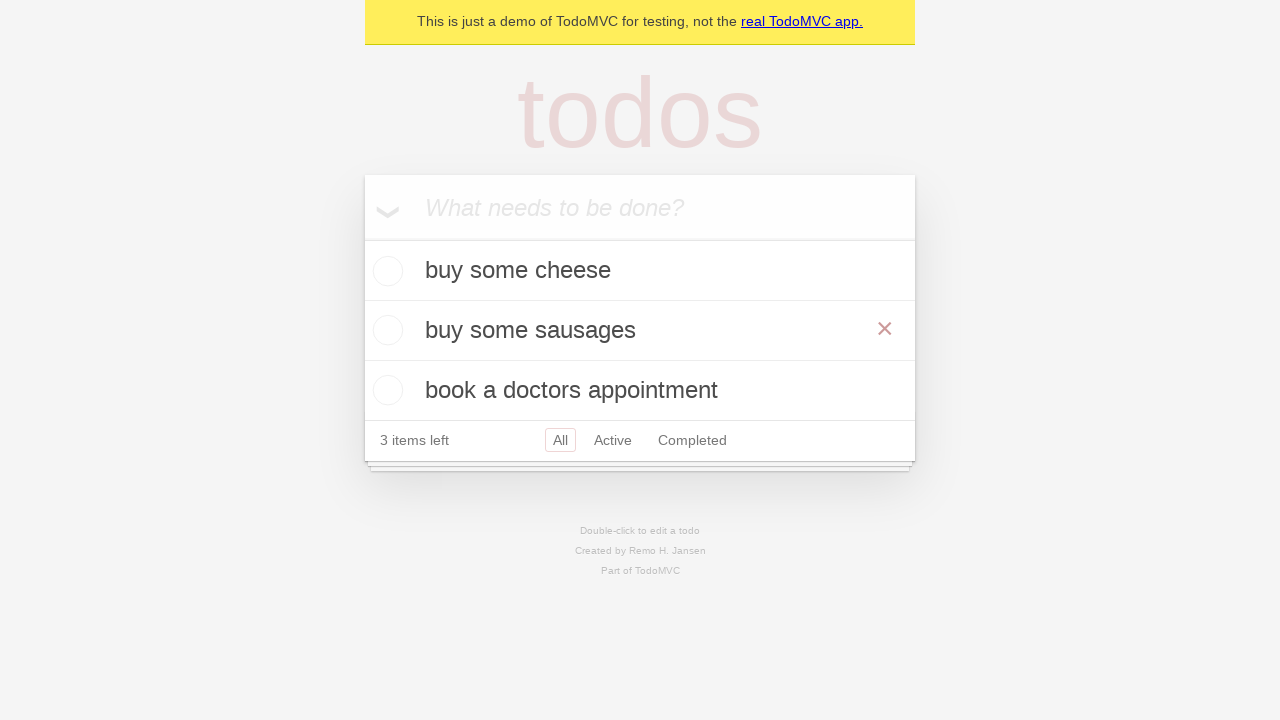